Tests JavaScript alert handling by double-clicking a button to trigger an alert and then accepting it

Starting URL: http://only-testing-blog.blogspot.com/2014/09/selectable.html

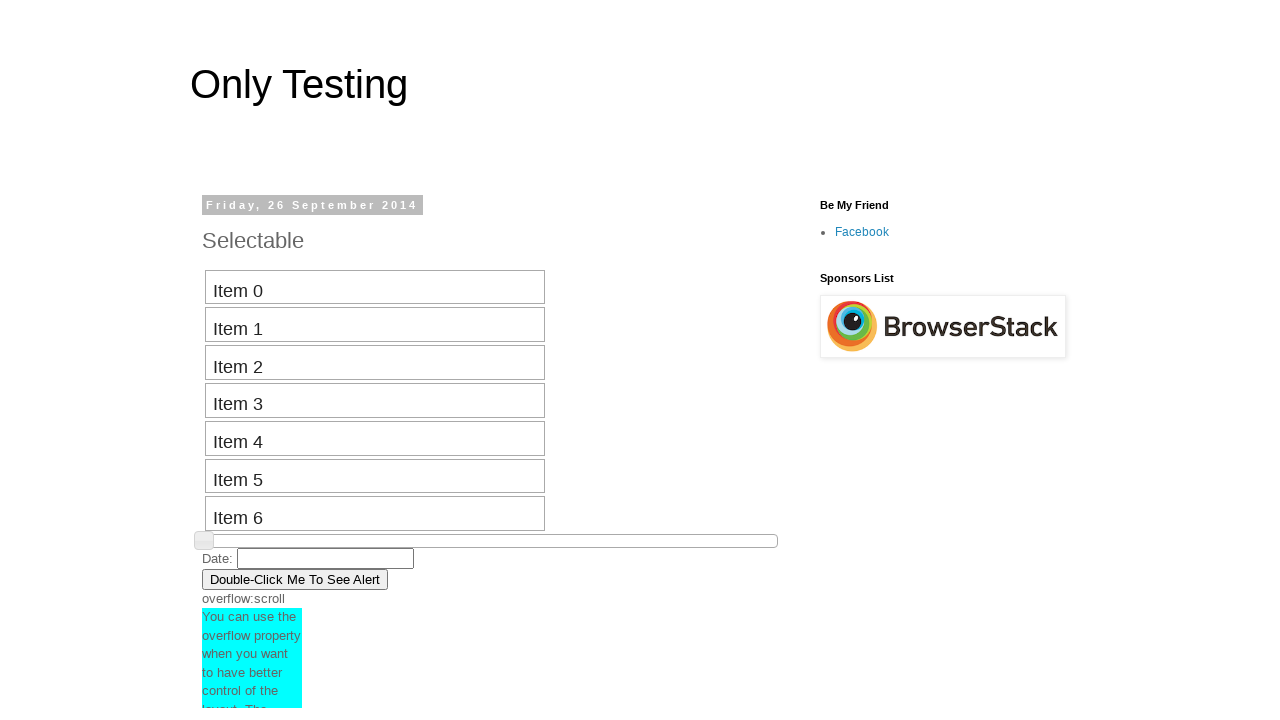

Set up dialog handler to accept alerts
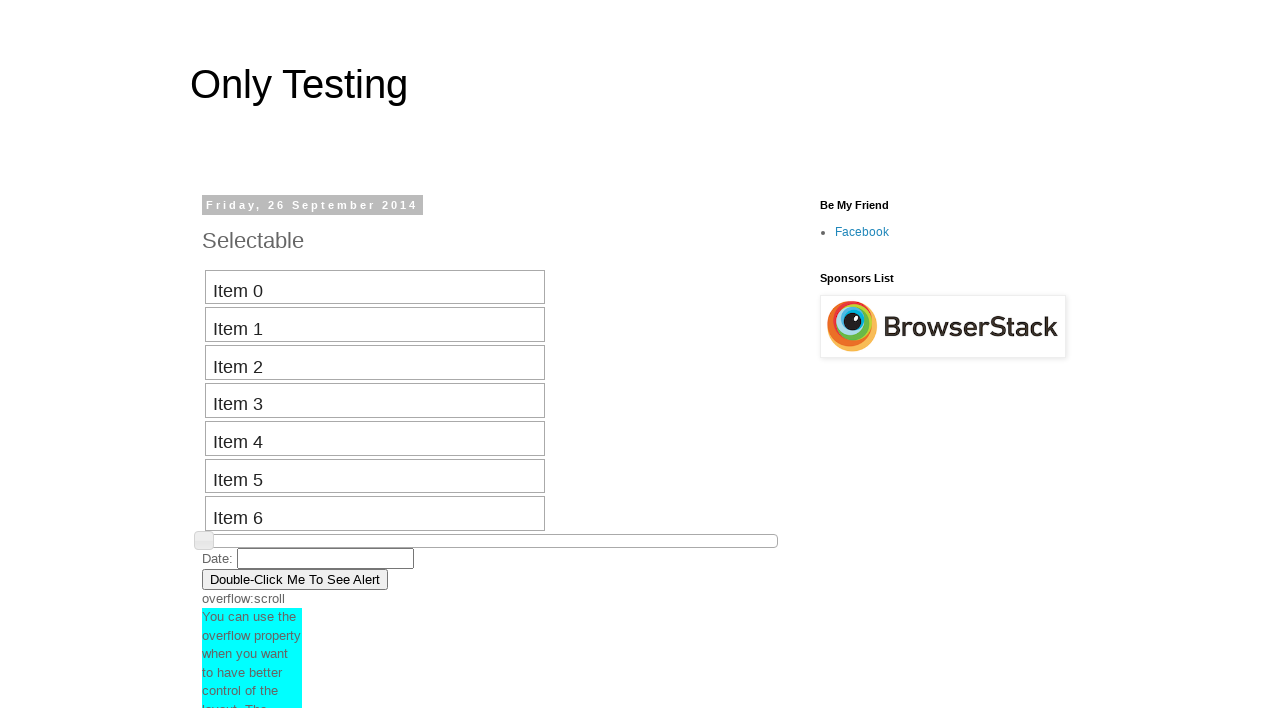

Double-clicked button to trigger JavaScript alert at (295, 579) on button
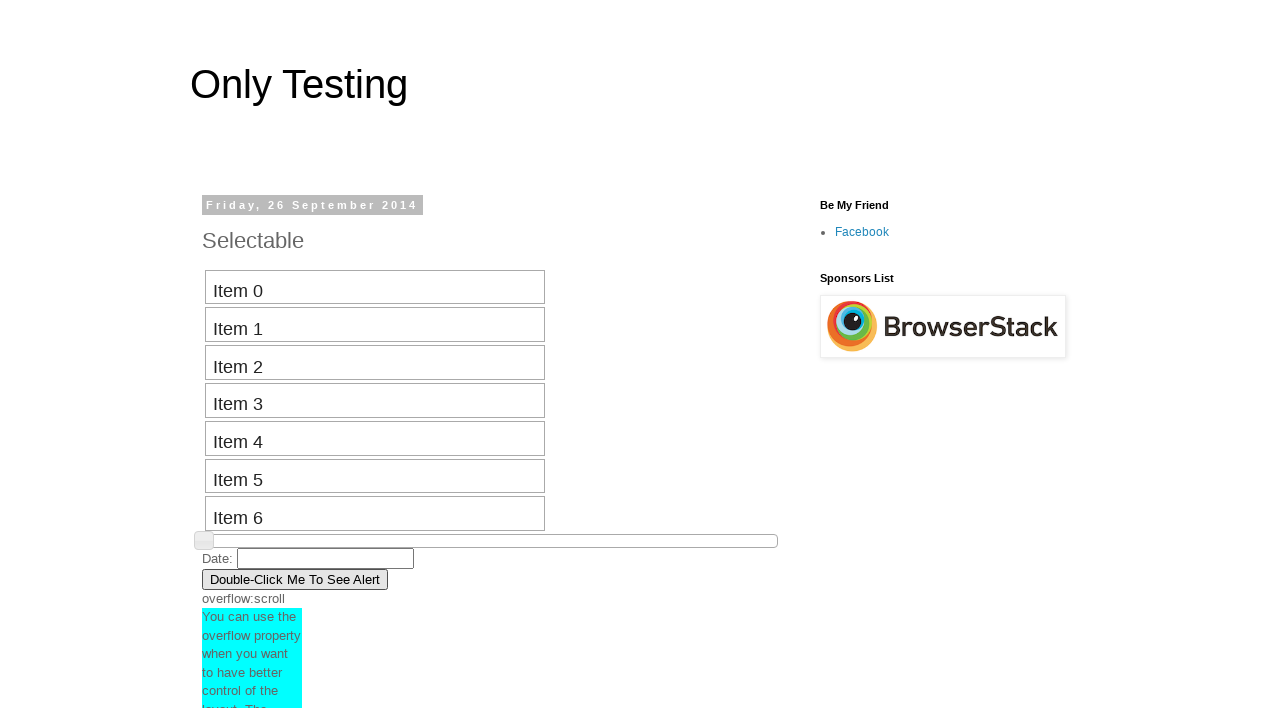

Waited for alert handling to complete
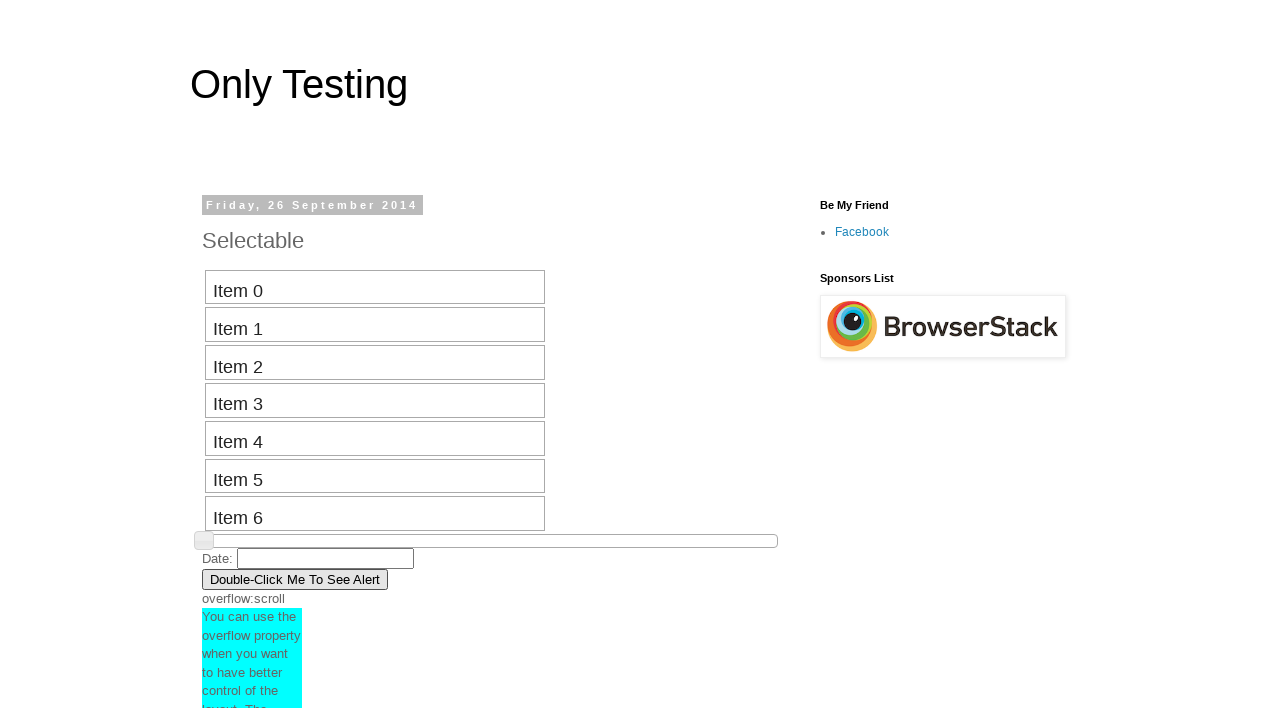

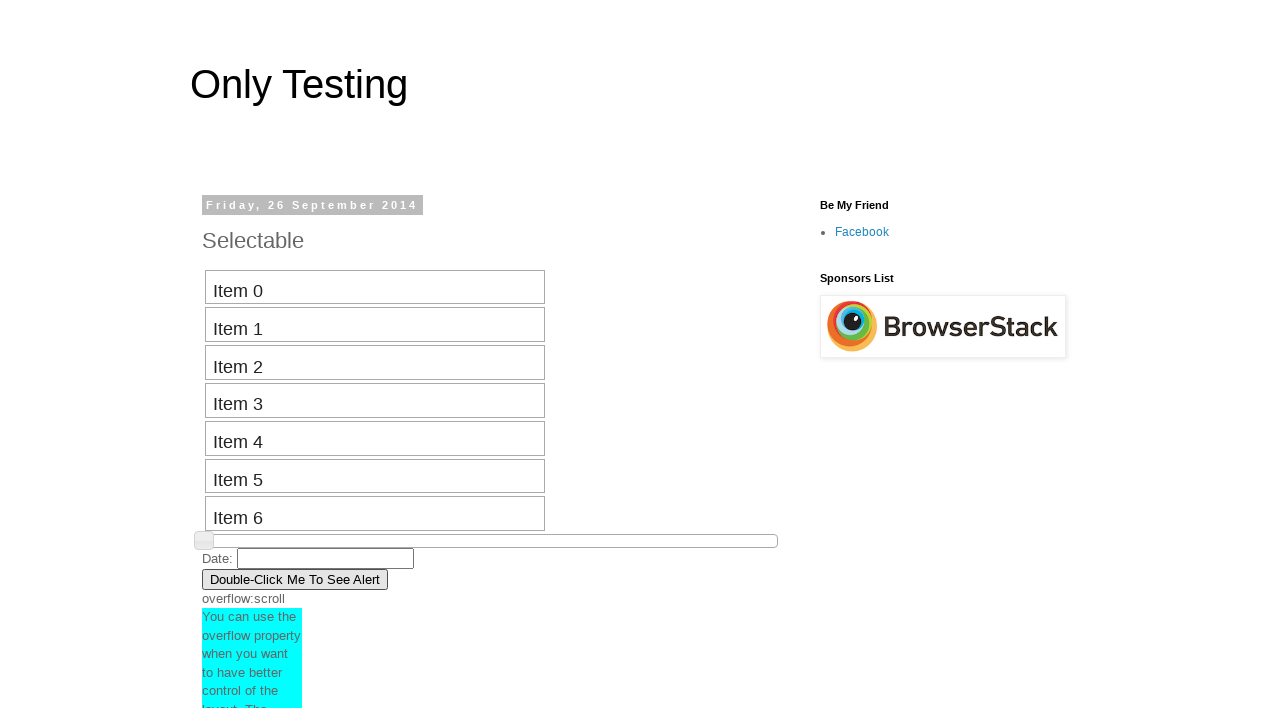